Fills a datalist dropdown field with "Seattle"

Starting URL: https://www.selenium.dev/selenium/web/web-form.html

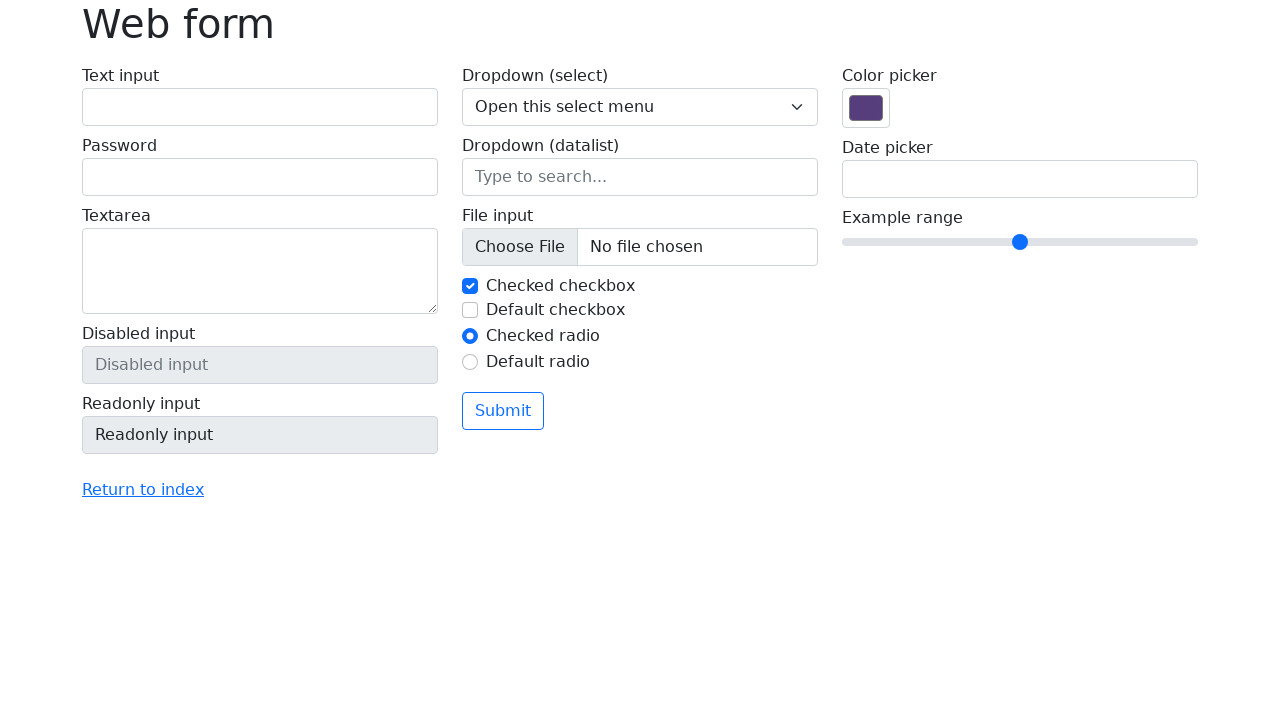

Navigated to web form test page
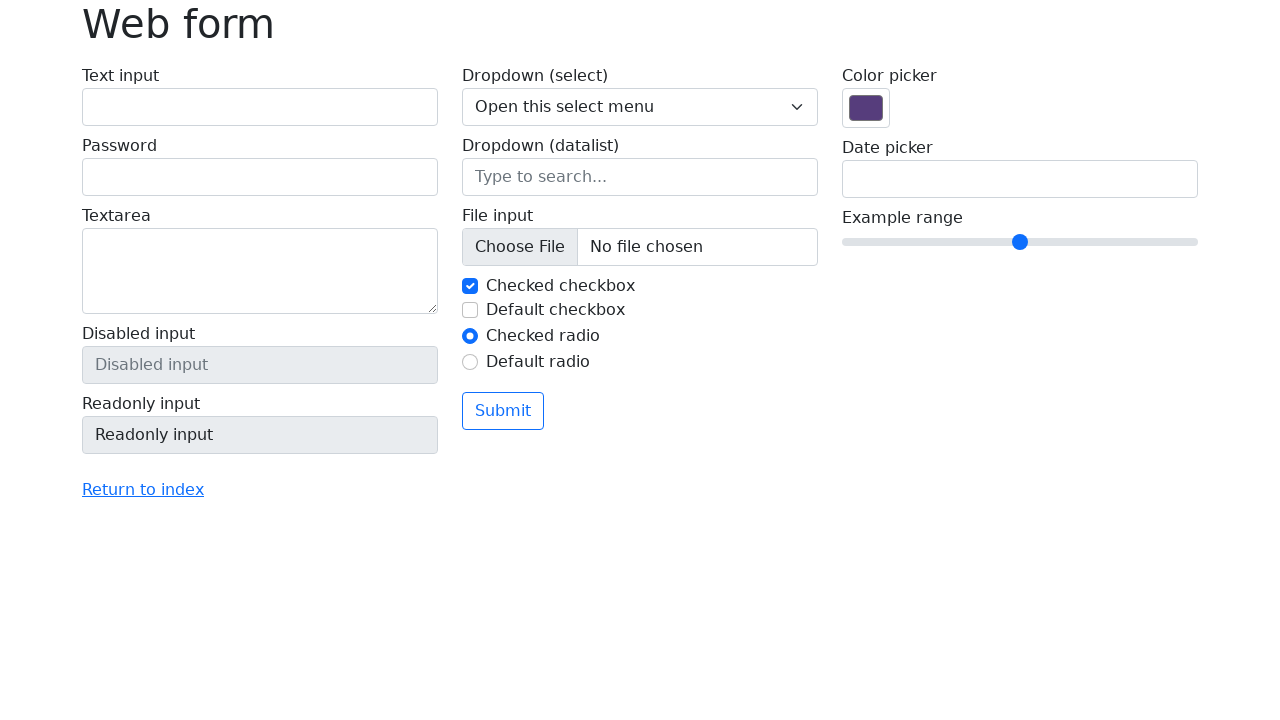

Filled datalist dropdown field with 'Seattle' on input[list='my-options']
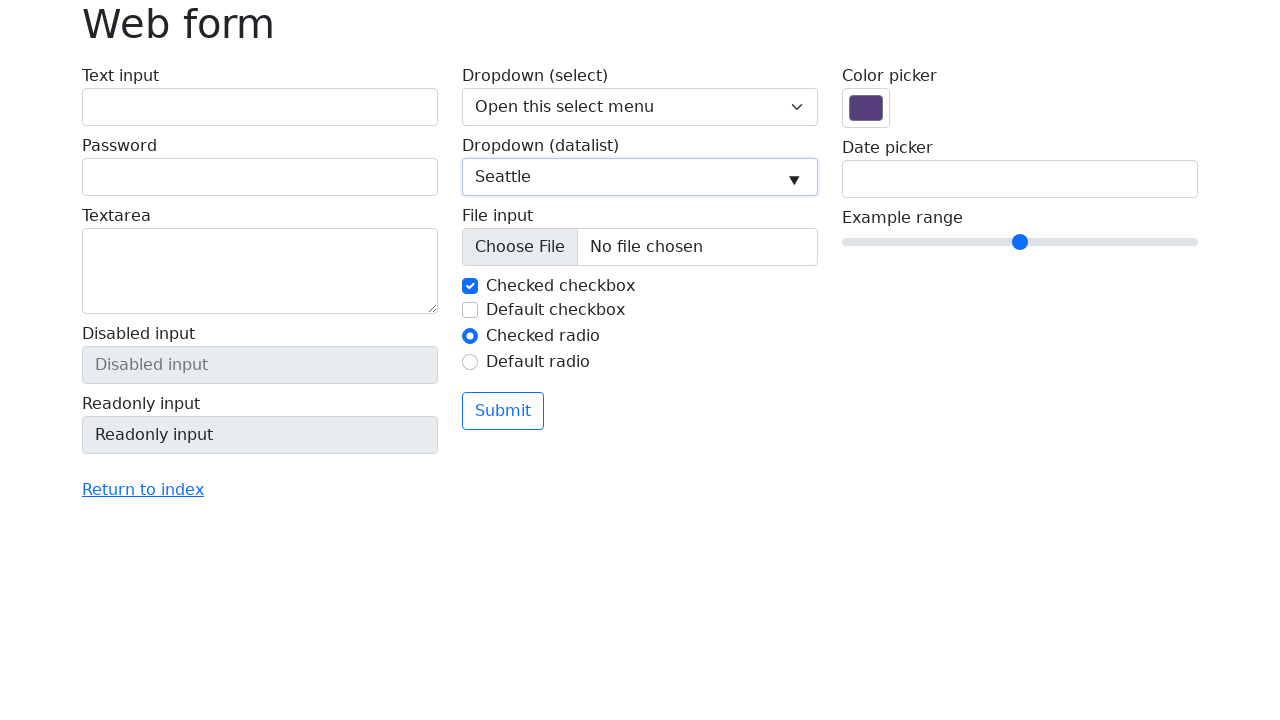

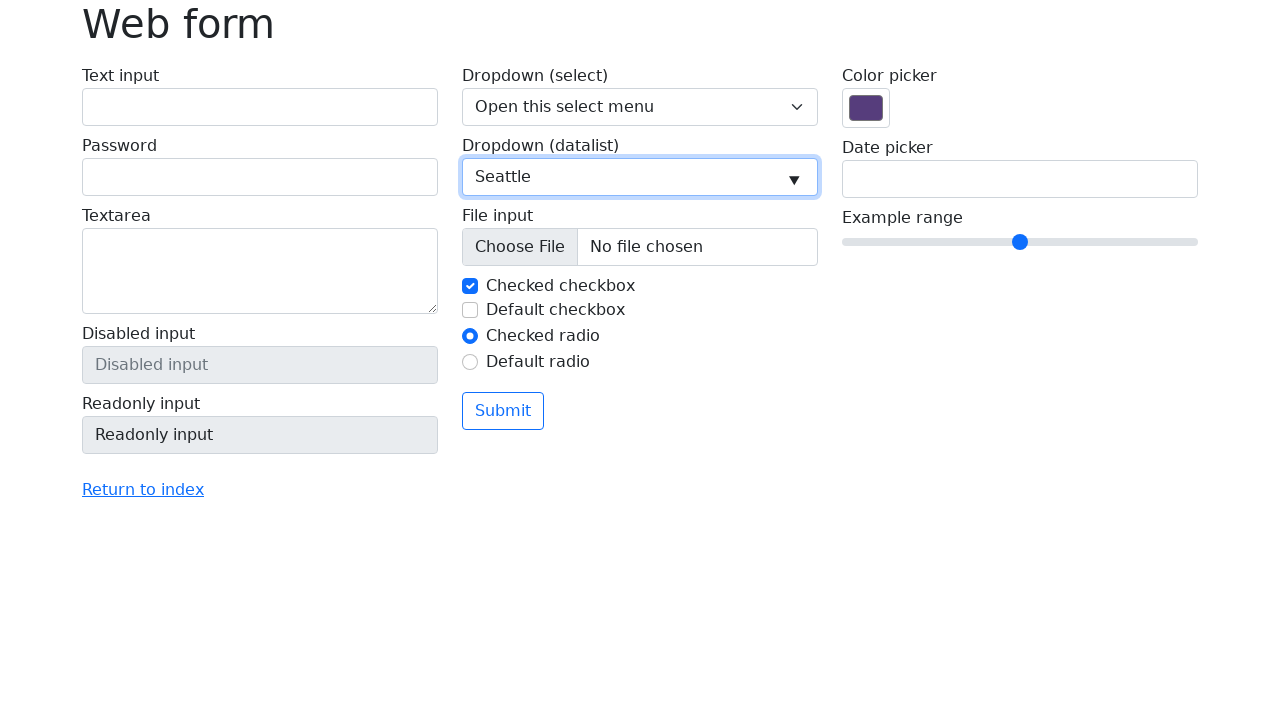